Tests number input field functionality by entering a value and using arrow keys to increment and decrement the value

Starting URL: https://the-internet.herokuapp.com/inputs

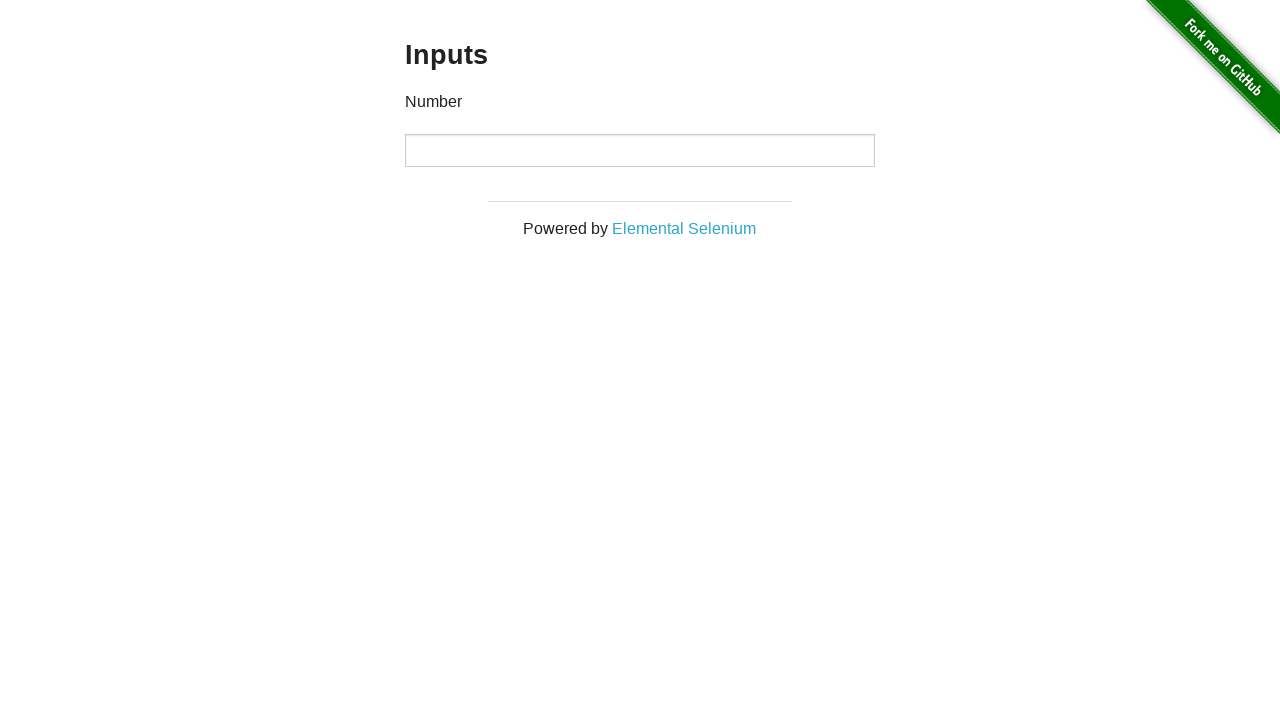

Filled number input field with initial value '0' on input
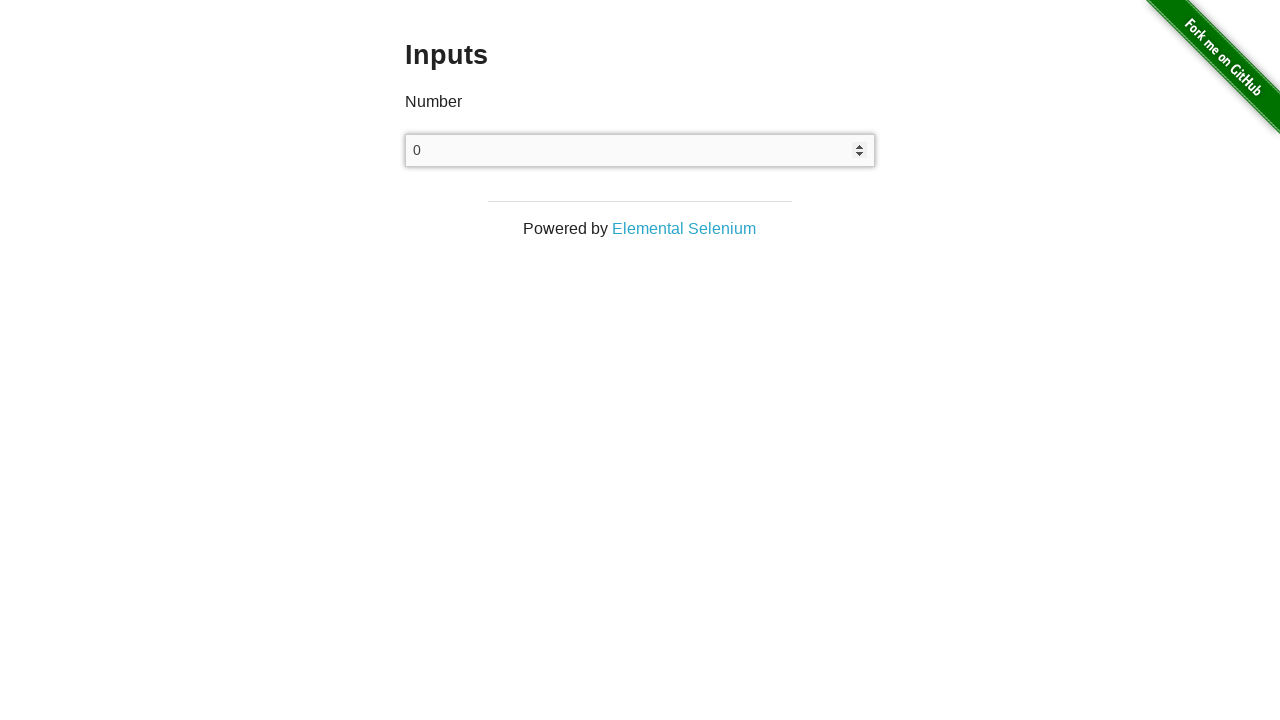

Pressed ArrowUp to increment value on input
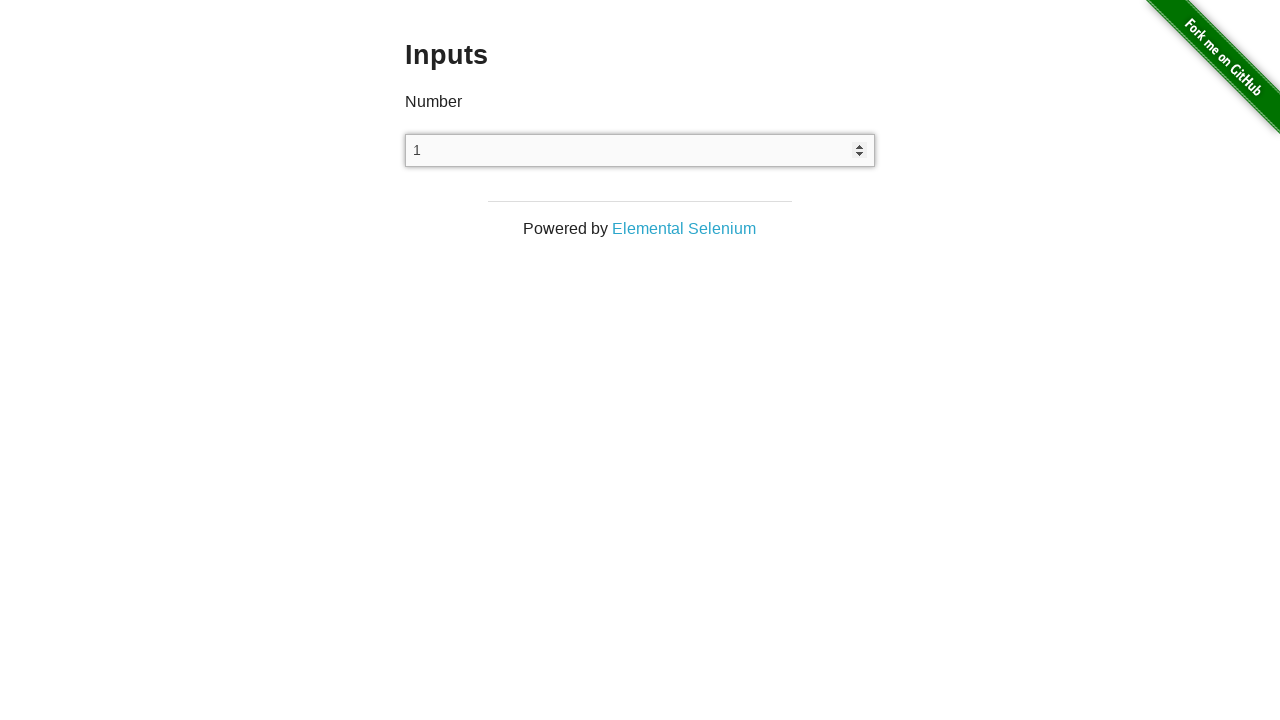

Verified input value incremented to '1'
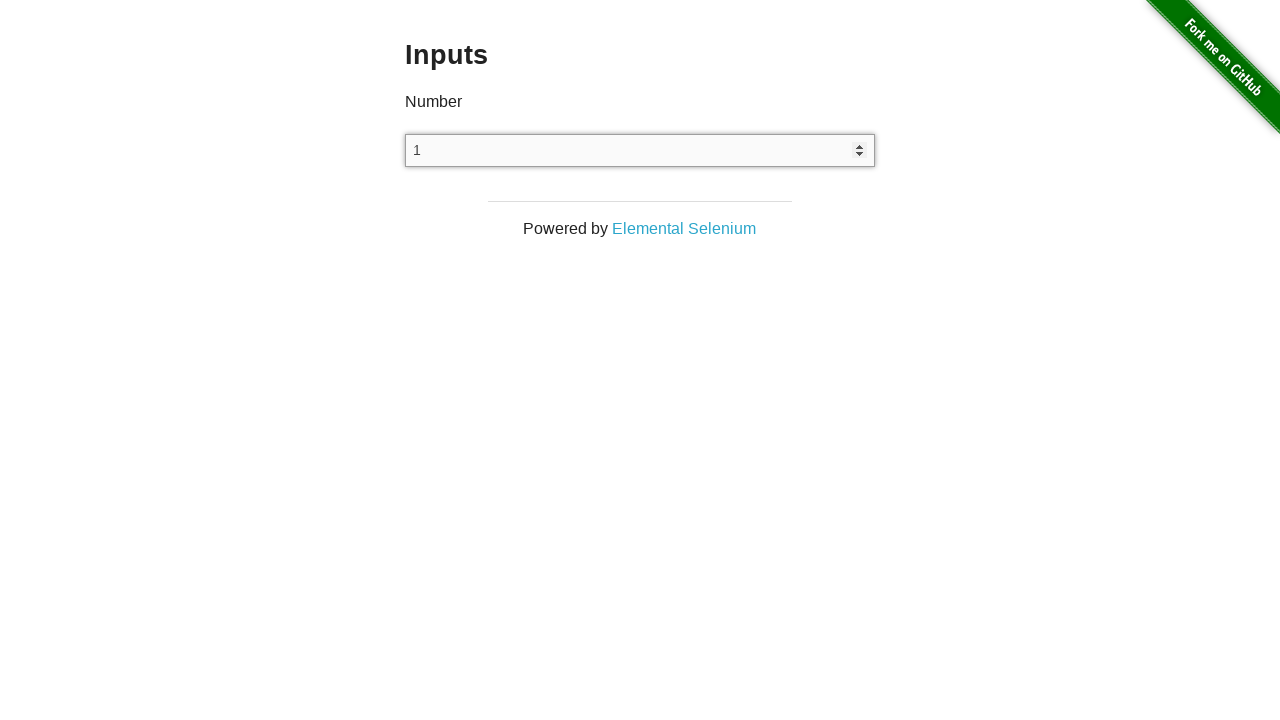

Pressed ArrowDown once to decrement value on input
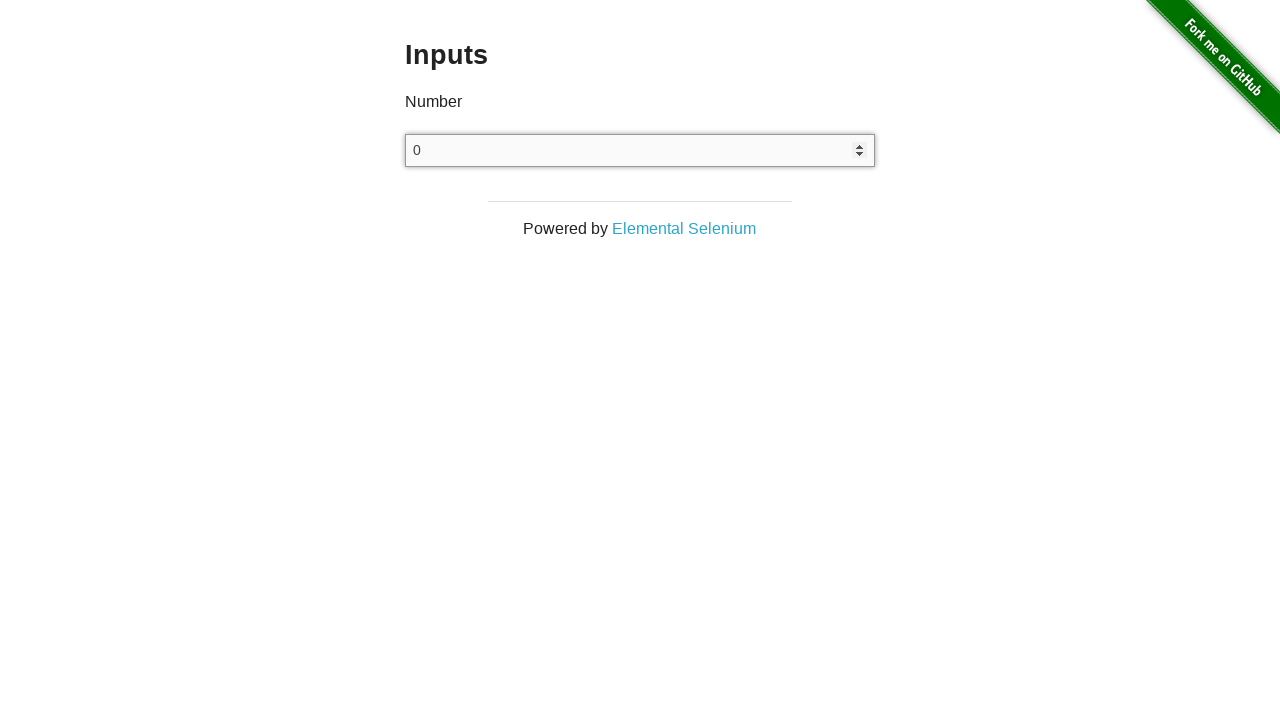

Pressed ArrowDown again to further decrement value on input
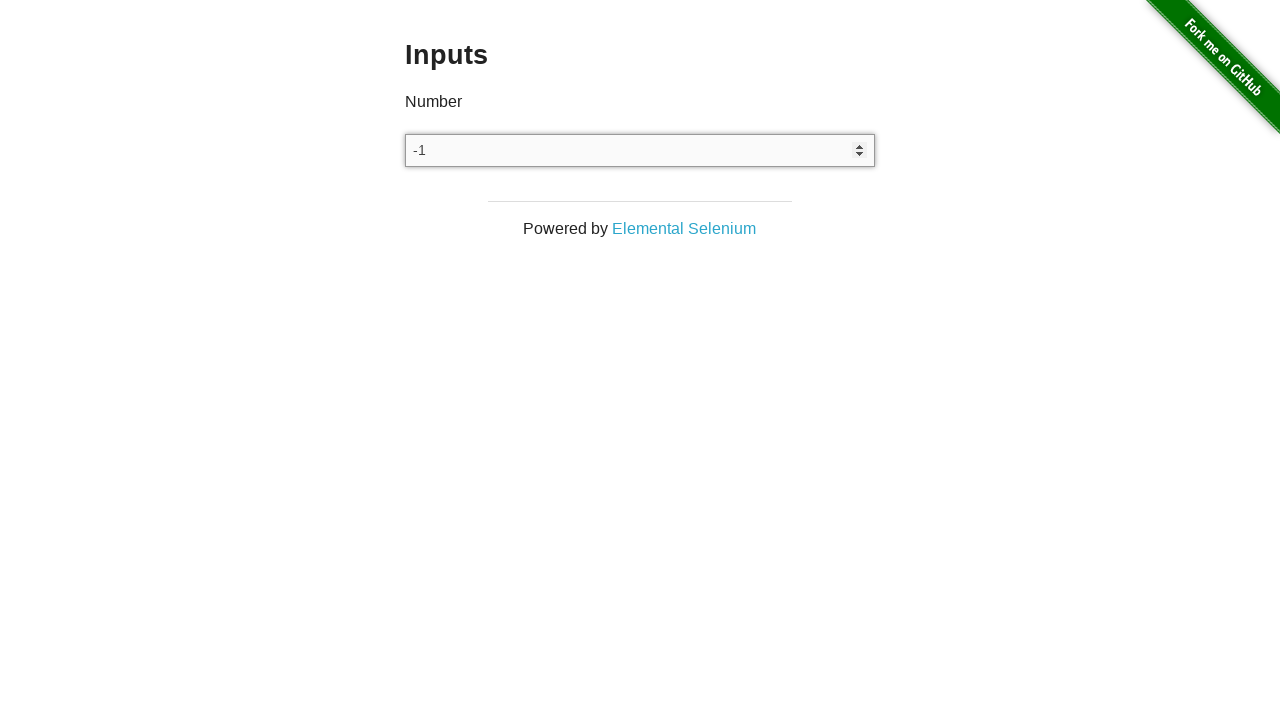

Verified input value decremented to '-1'
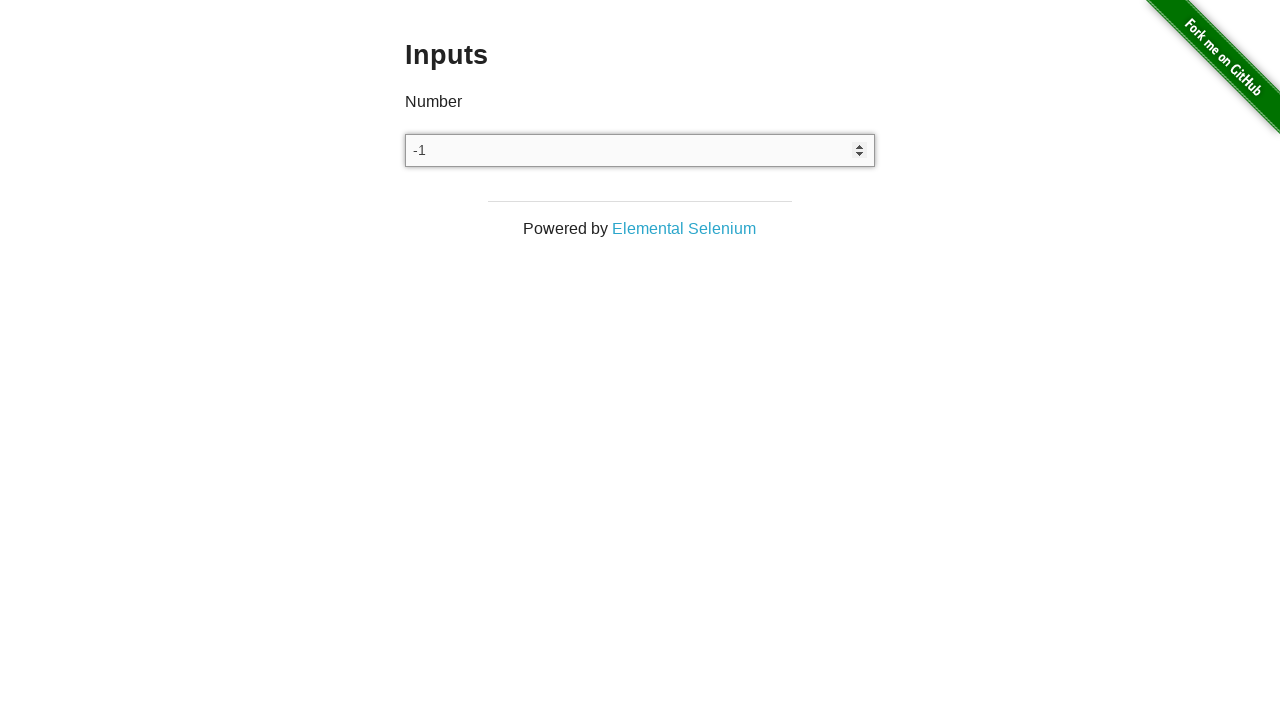

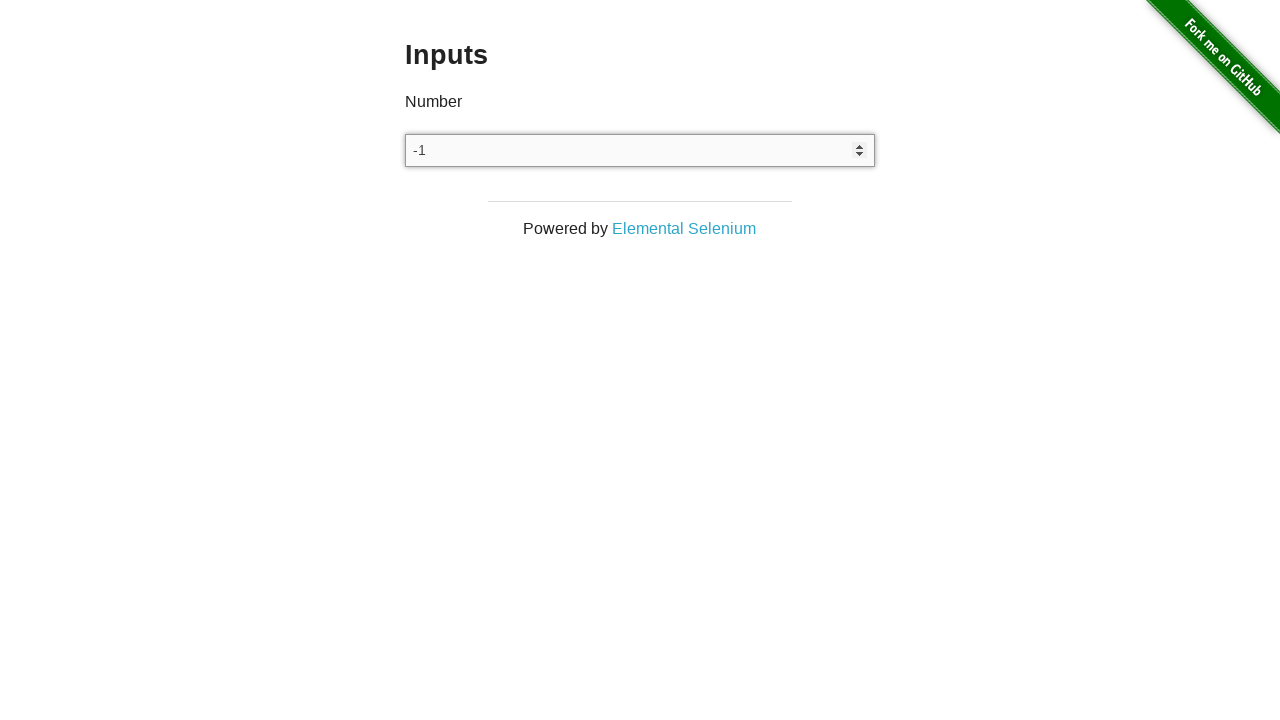